Tests an e-commerce shopping flow by searching for products, adding them to cart, applying a promo code, and proceeding through checkout

Starting URL: https://rahulshettyacademy.com/seleniumPractise/#/

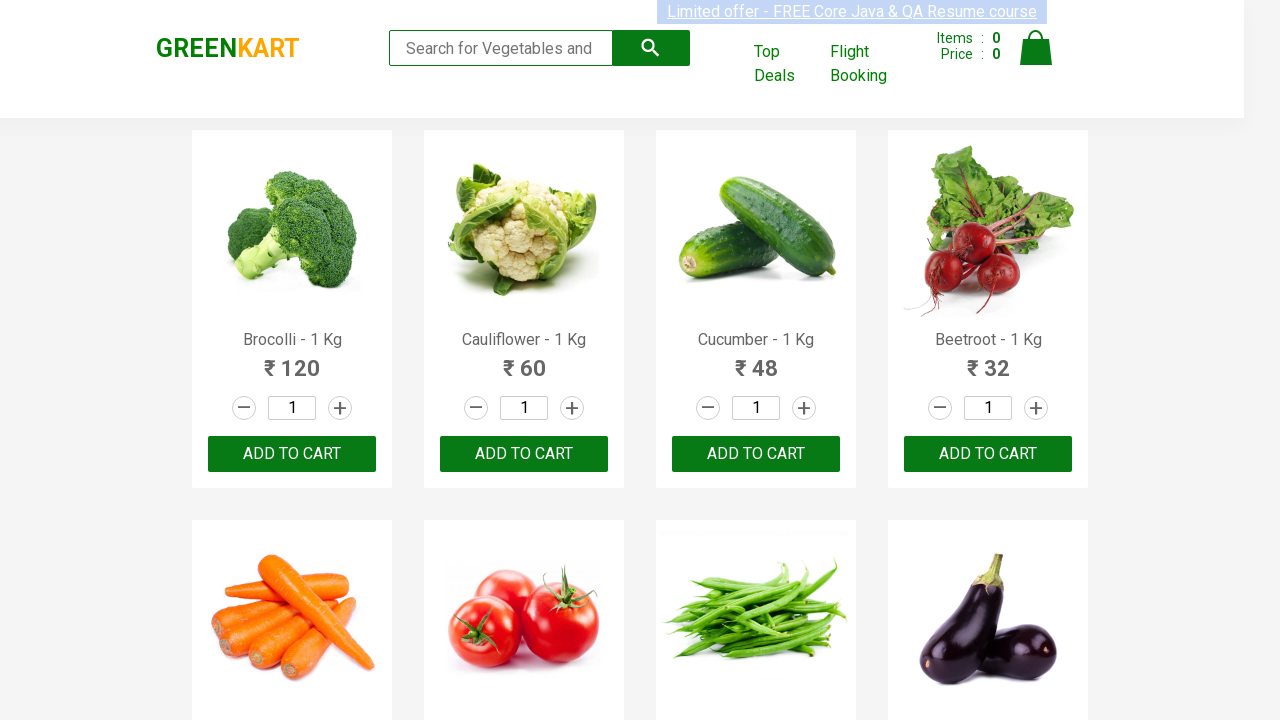

Filled search field with 'on' to filter products on input[placeholder='Search for Vegetables and Fruits']
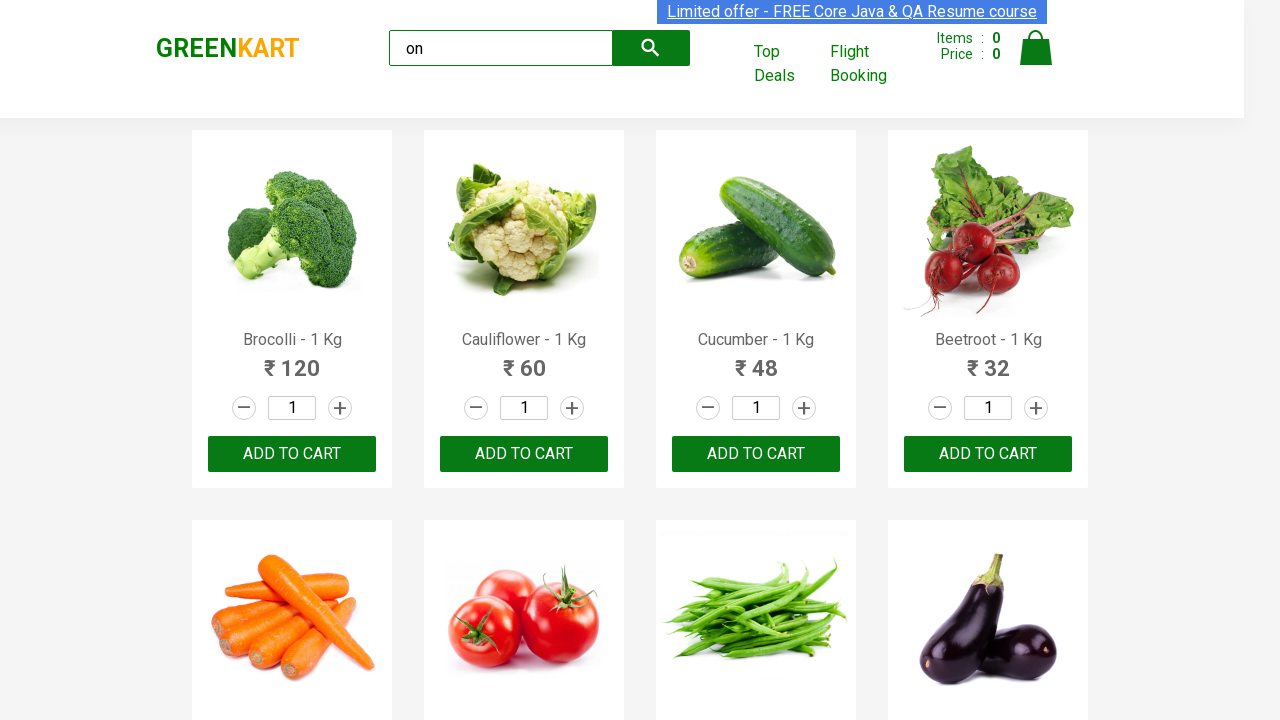

Waited for search results to update
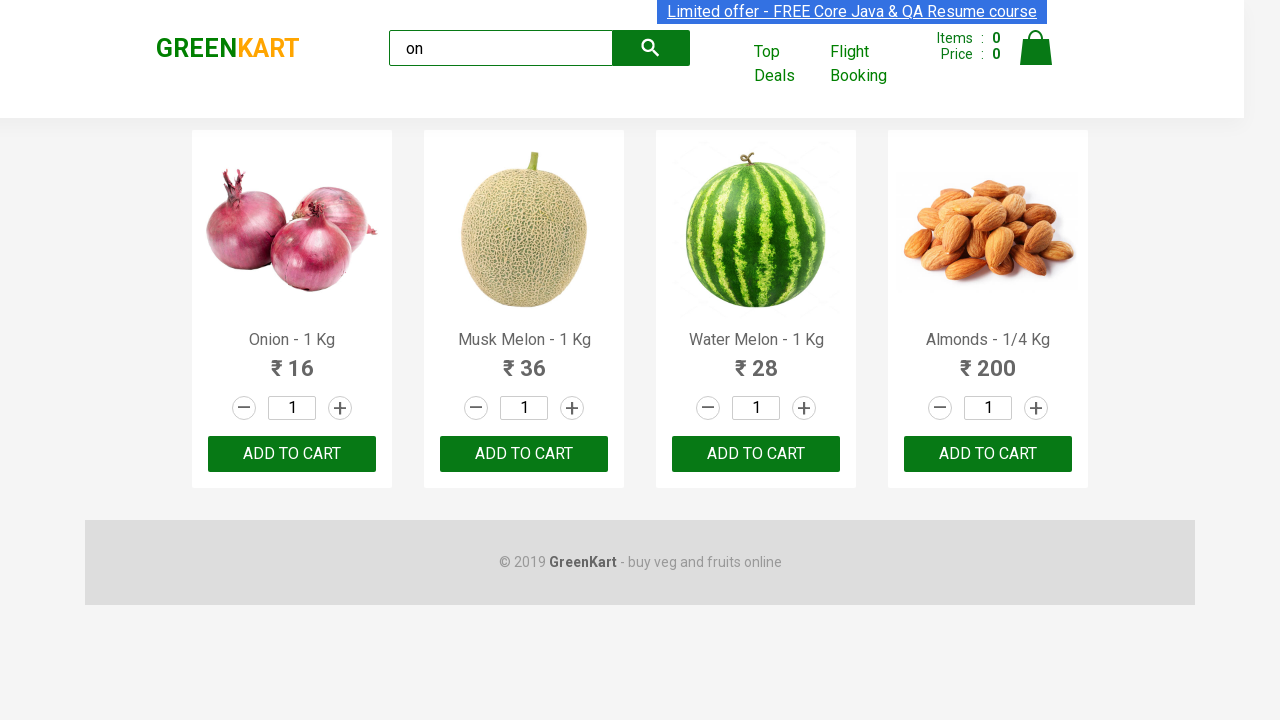

Added a filtered product to cart at (292, 454) on div.products > div >> nth=0 >> div button
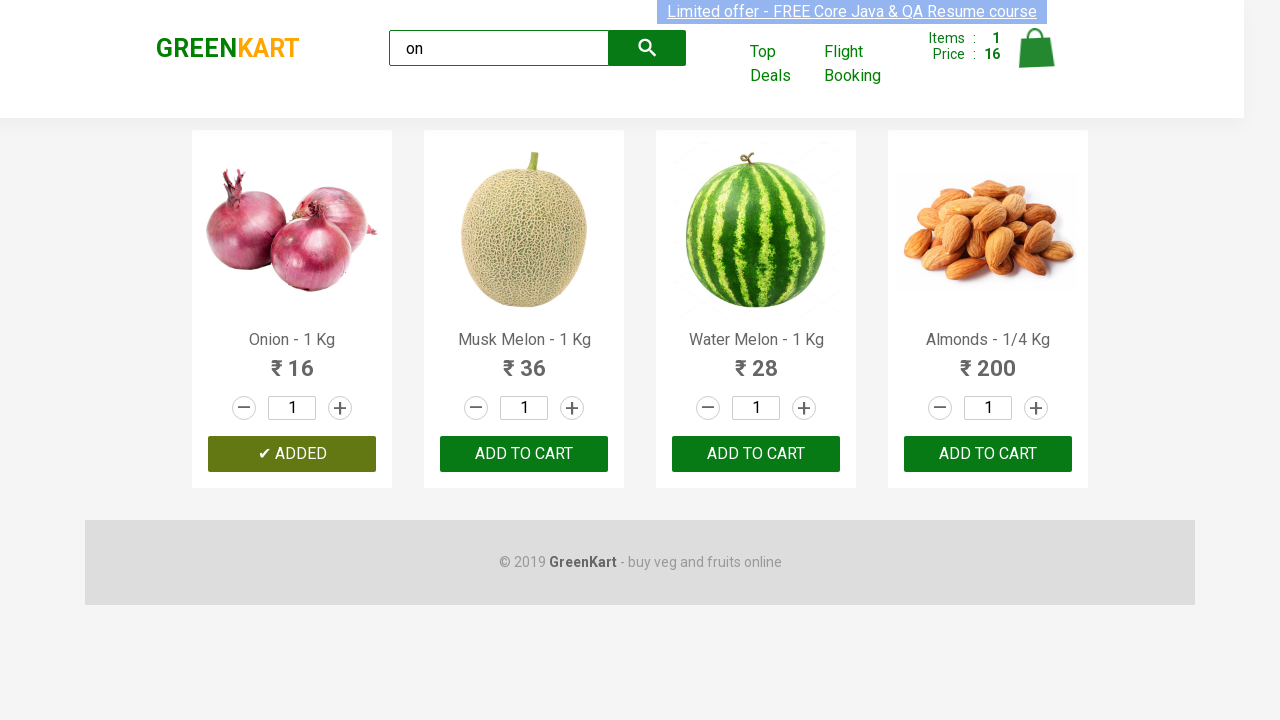

Added a filtered product to cart at (524, 454) on div.products > div >> nth=1 >> div button
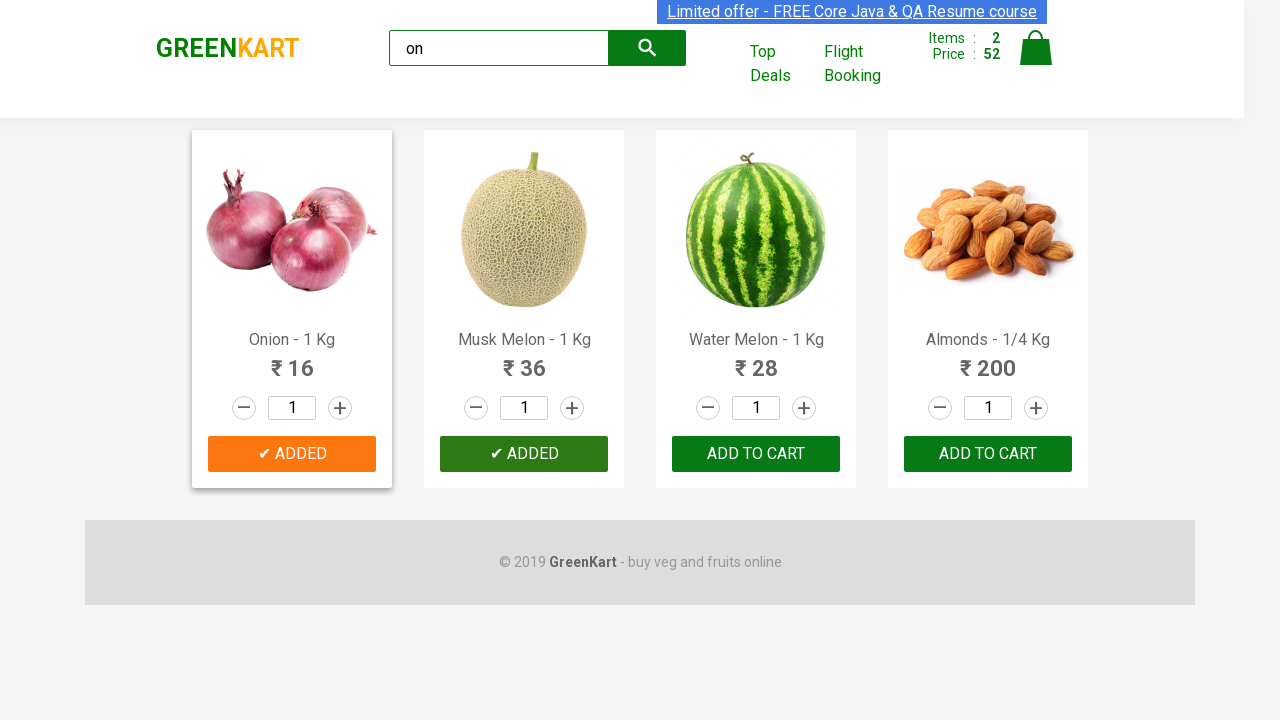

Added a filtered product to cart at (756, 454) on div.products > div >> nth=2 >> div button
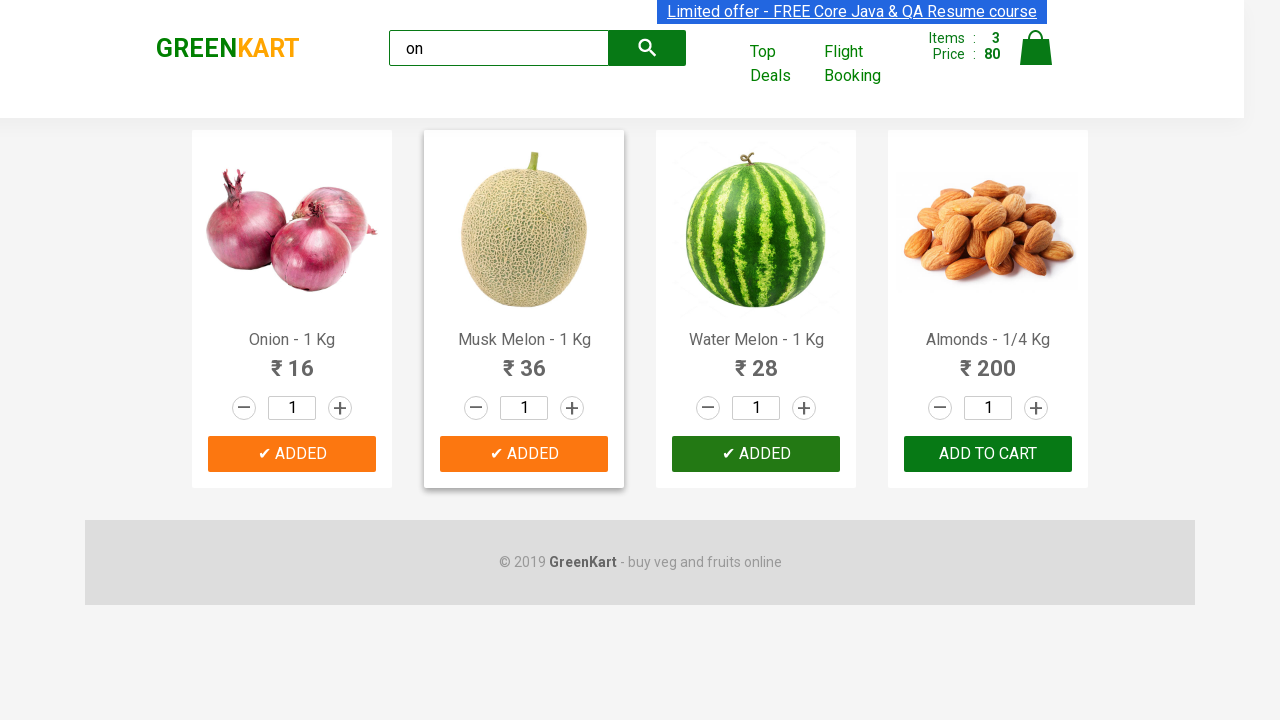

Added a filtered product to cart at (988, 454) on div.products > div >> nth=3 >> div button
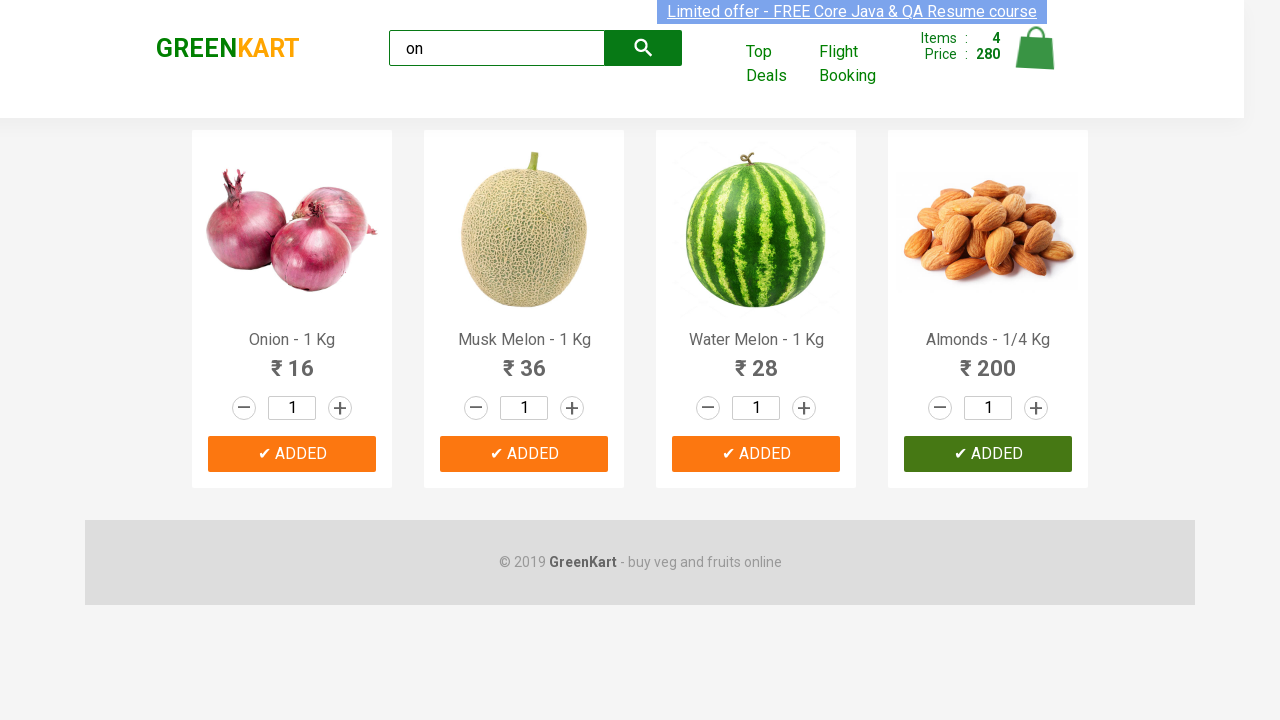

Clicked on cart icon to view cart at (1036, 48) on img[alt='Cart']
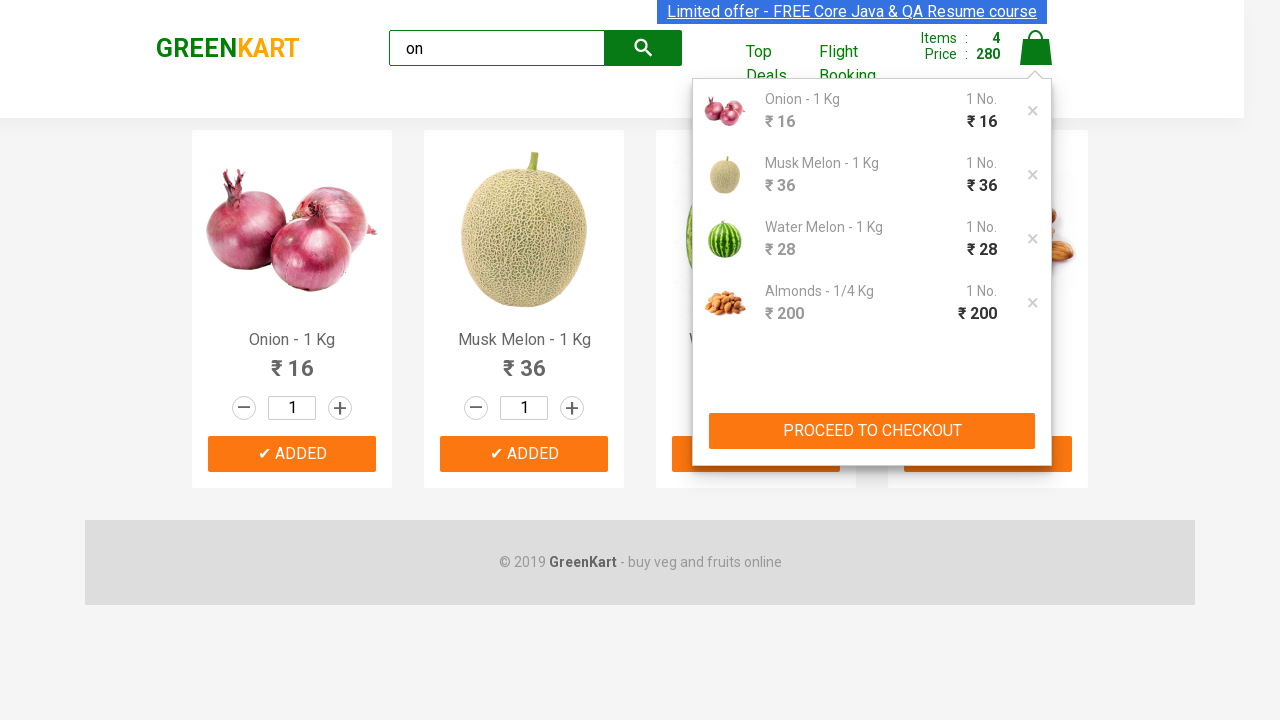

Clicked PROCEED TO CHECKOUT button at (872, 431) on button:text('PROCEED TO CHECKOUT')
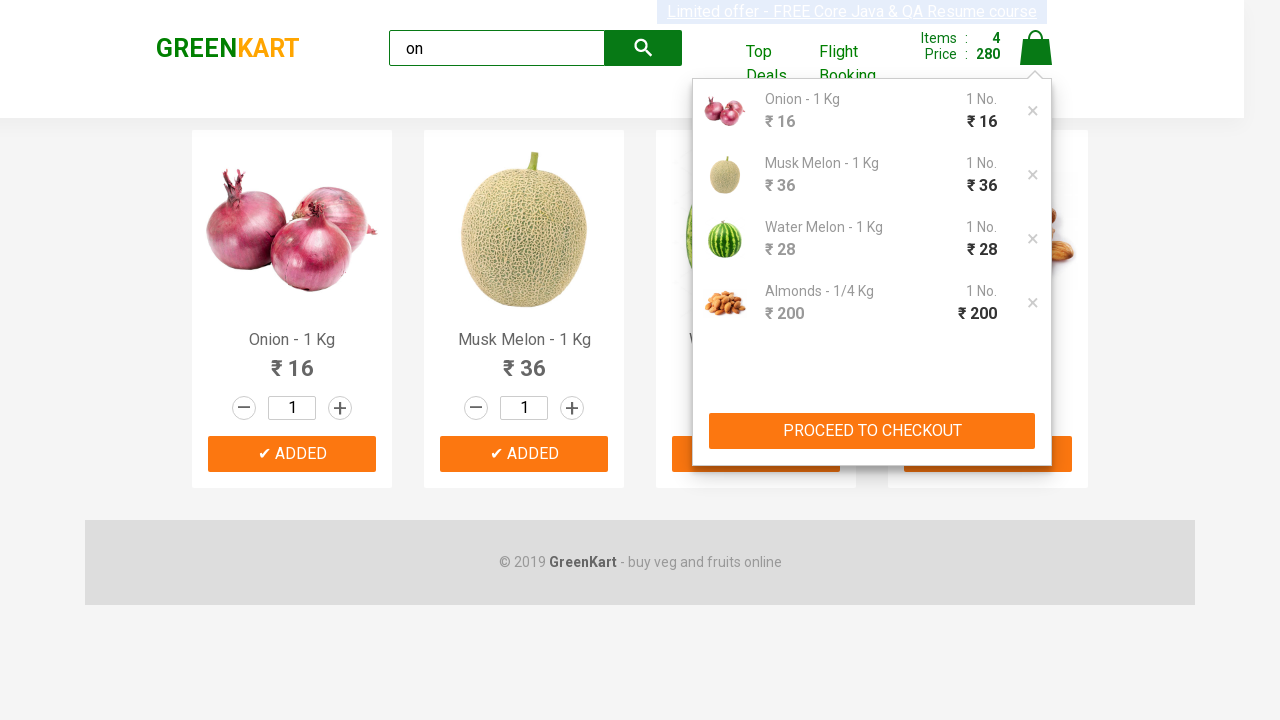

Filled promo code field with 'rahulshettyacademy' on .promoCode
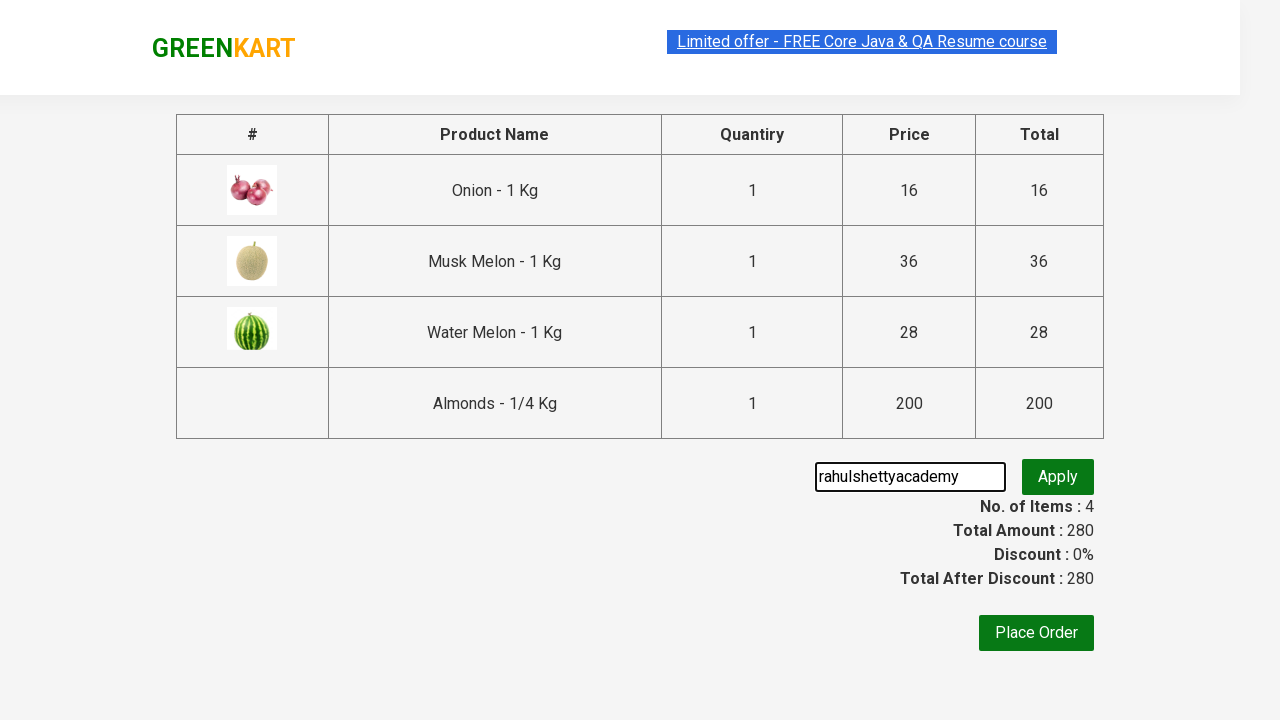

Clicked promo code apply button at (1058, 477) on button.promoBtn
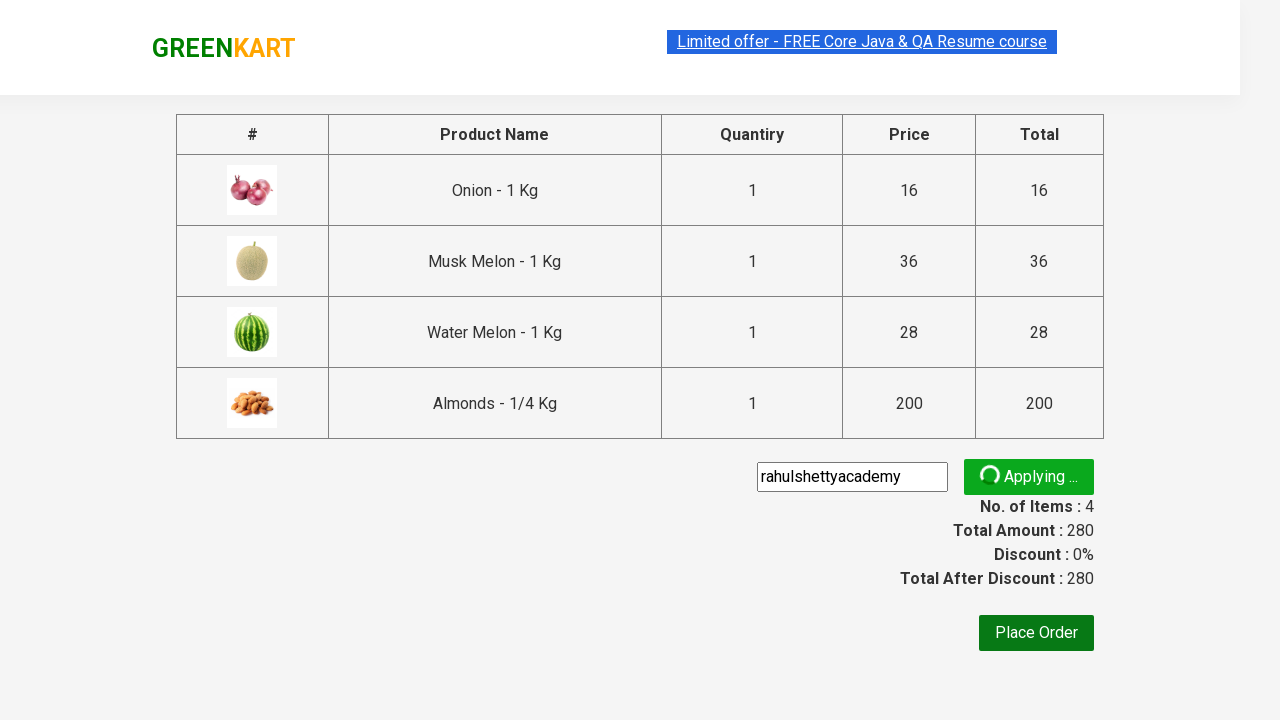

Promo code was successfully applied
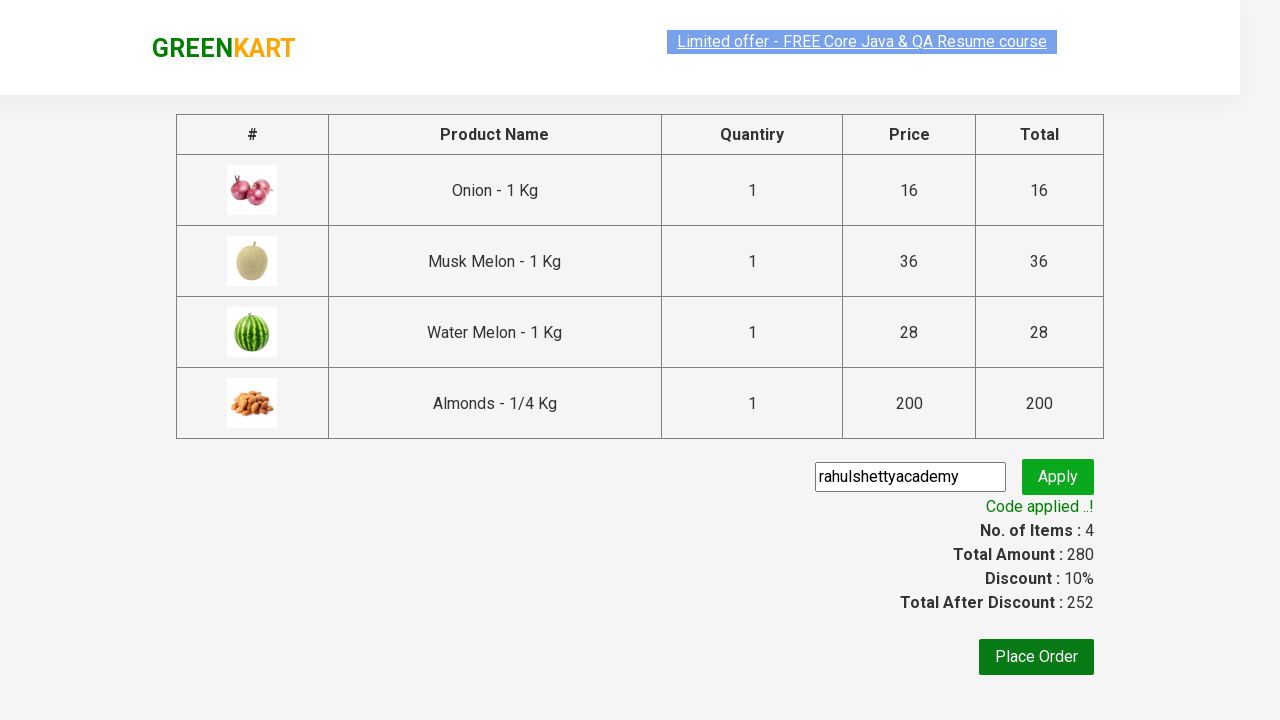

Clicked Place Order button to complete purchase at (1036, 657) on button:text('Place Order')
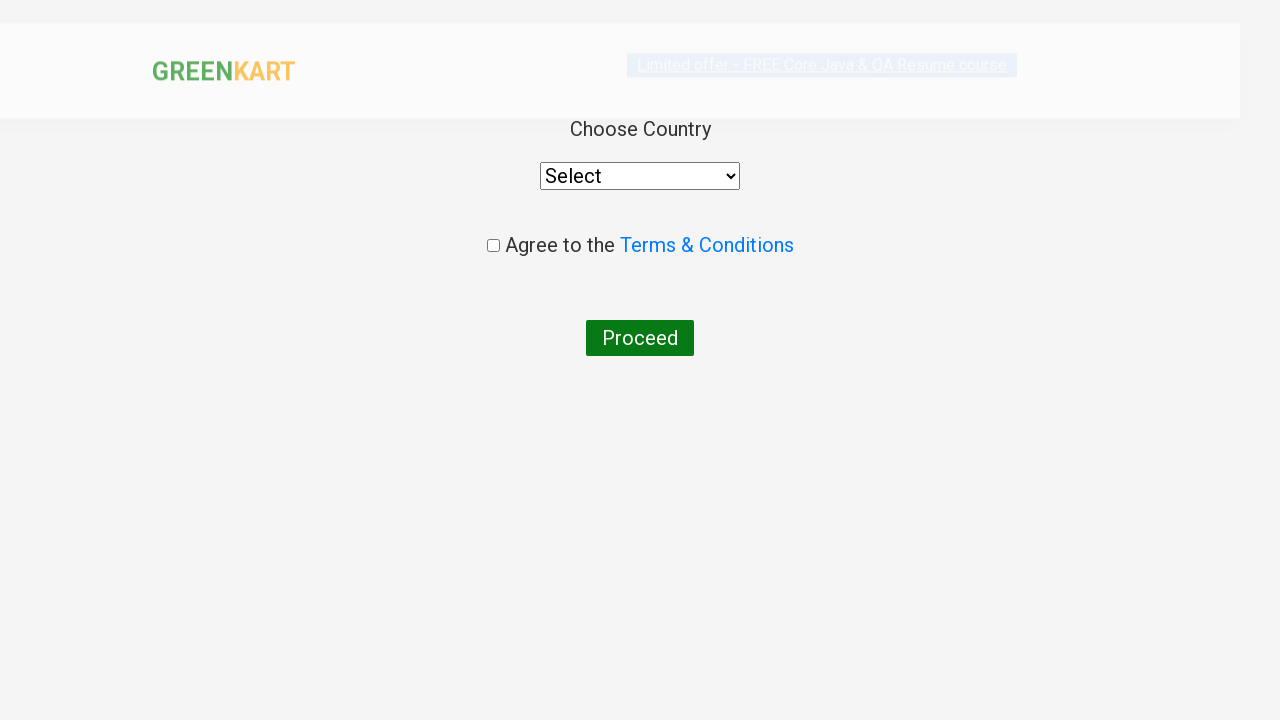

Waited for order completion
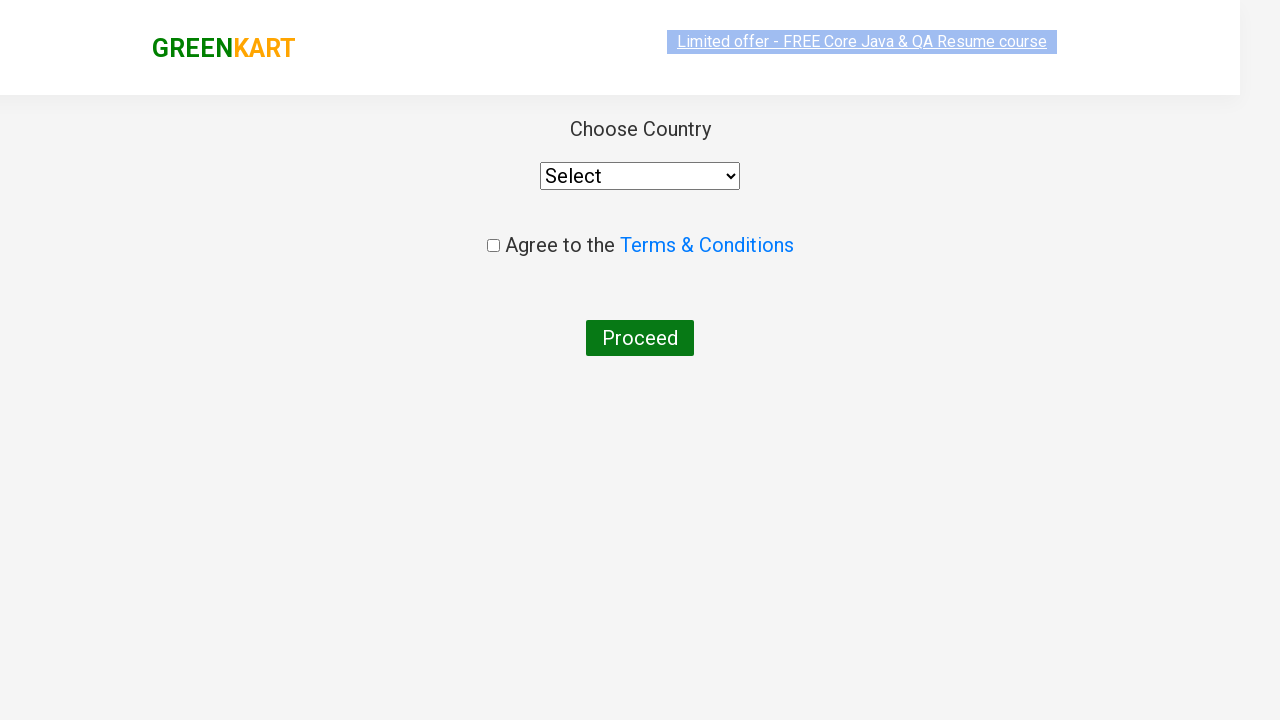

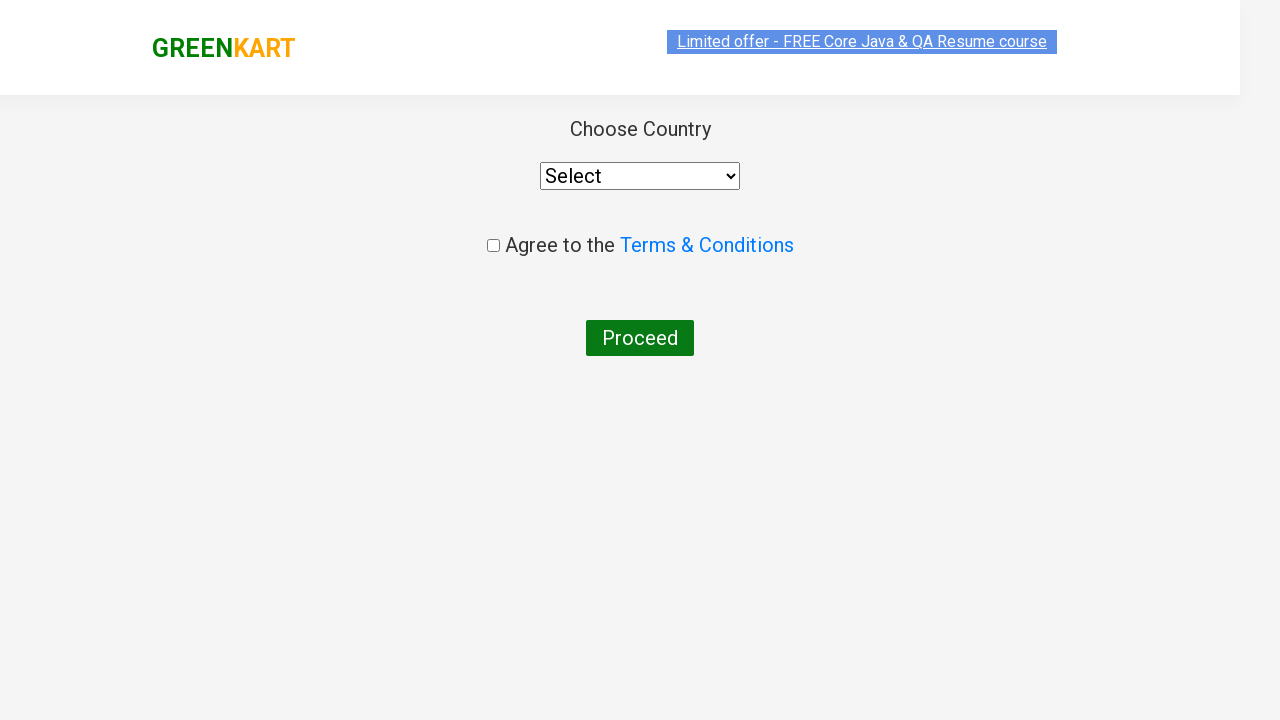